Tests JavaScript alert functionality by clicking a button that triggers an alert, accepting the alert, and verifying the result message is displayed correctly on the page.

Starting URL: http://the-internet.herokuapp.com/javascript_alerts

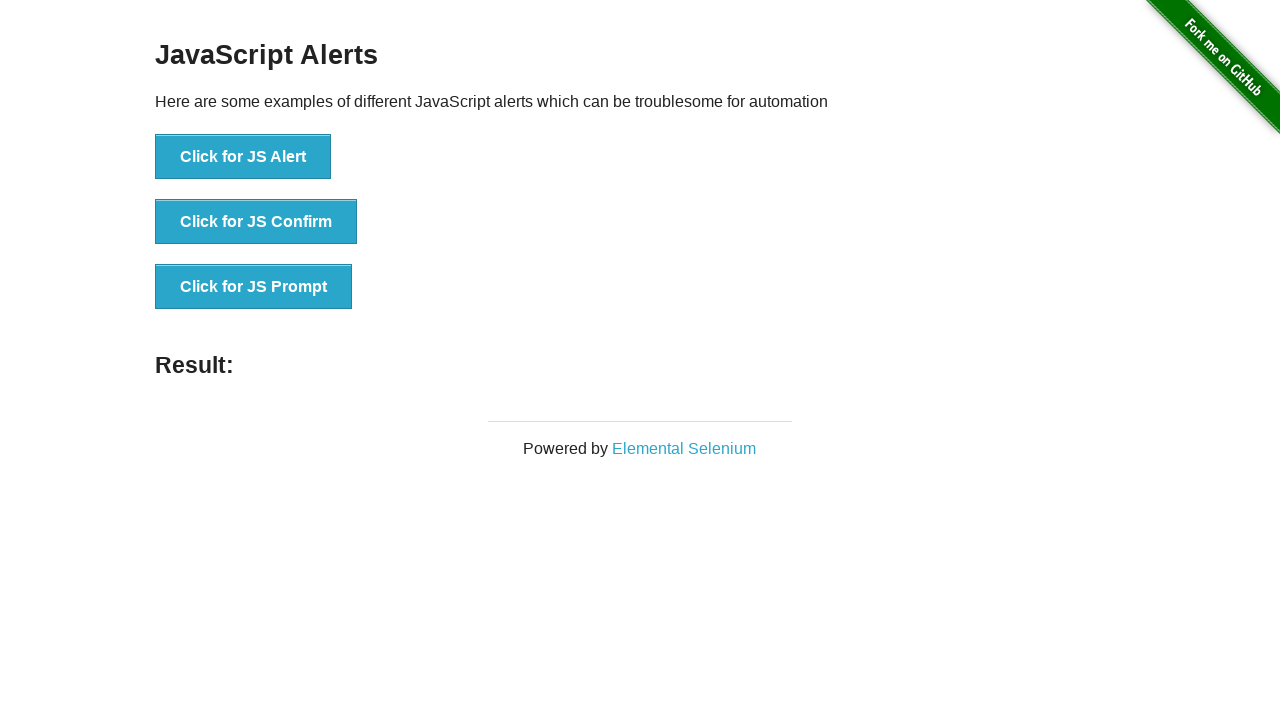

Set up dialog handler to automatically accept alerts
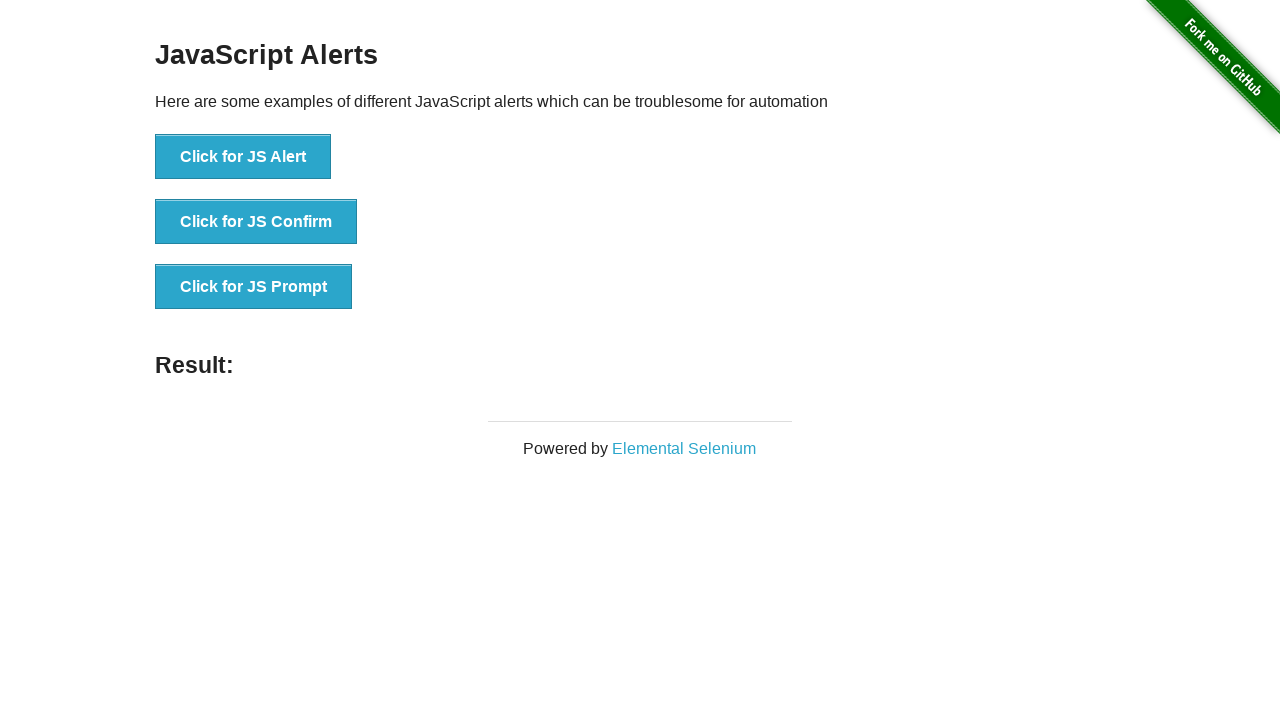

Clicked button to trigger JavaScript alert at (243, 157) on ul > li:nth-child(1) > button
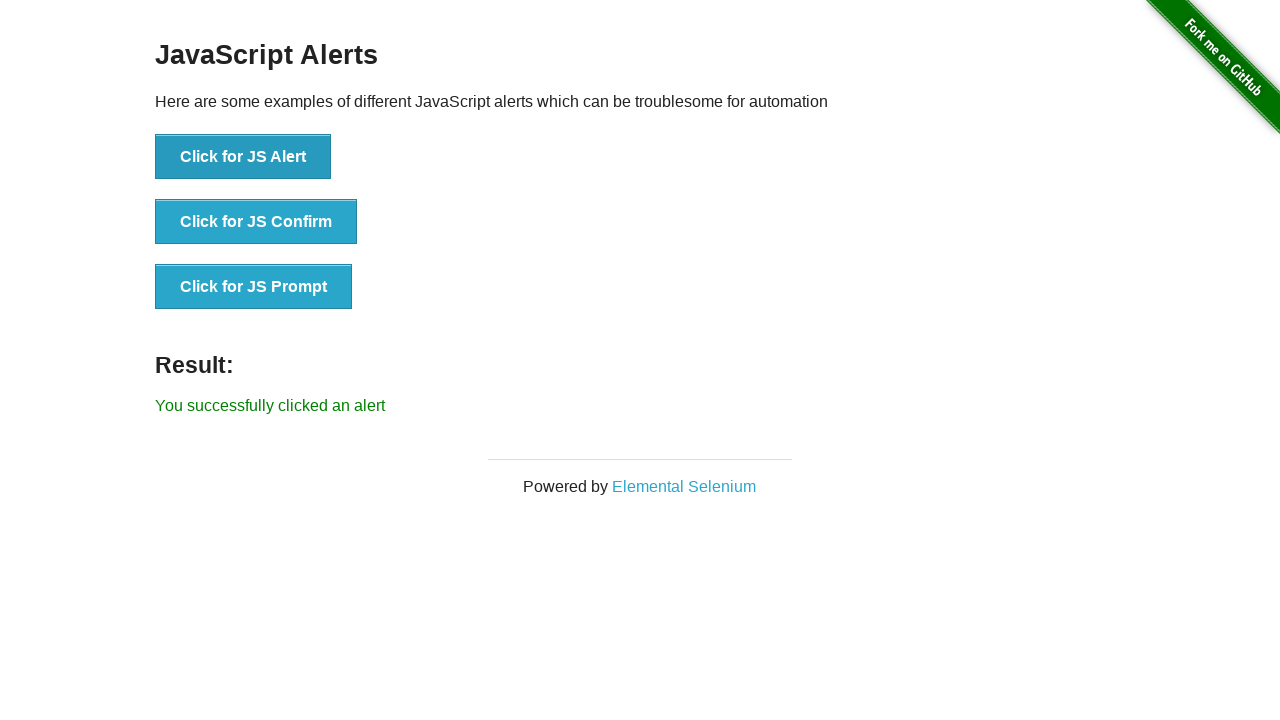

Result message element loaded after alert was handled
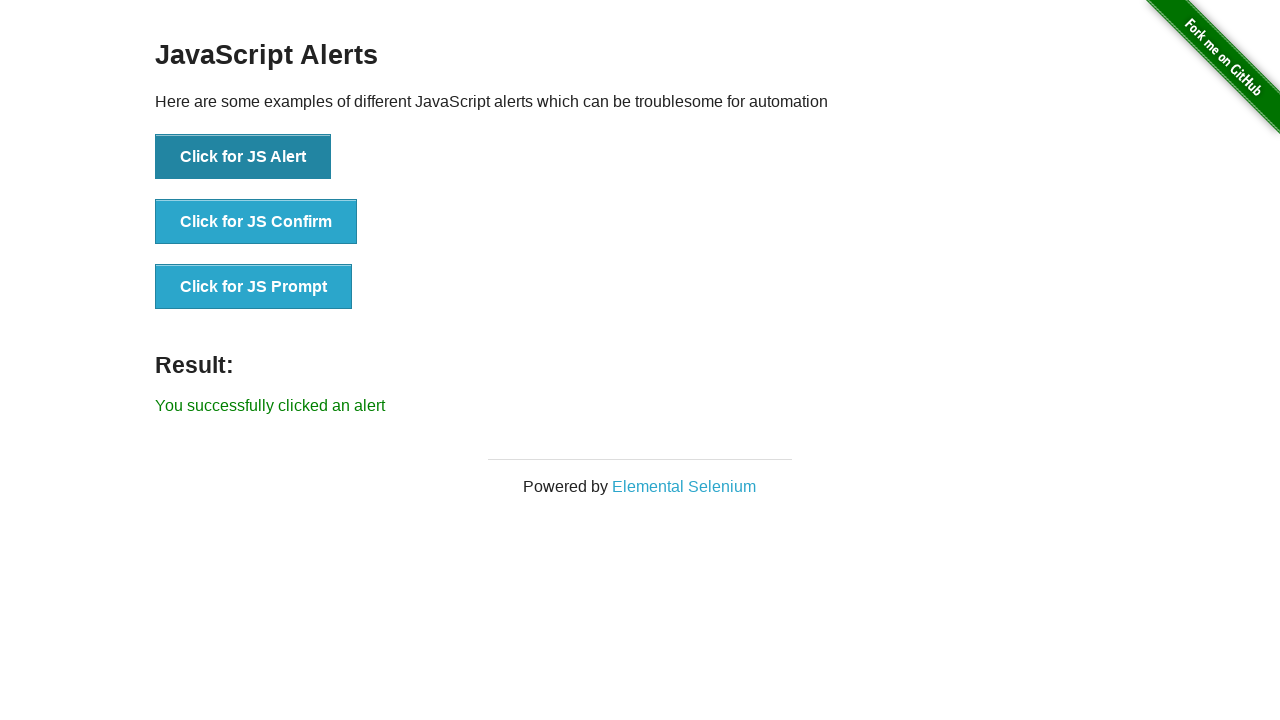

Retrieved result message text content
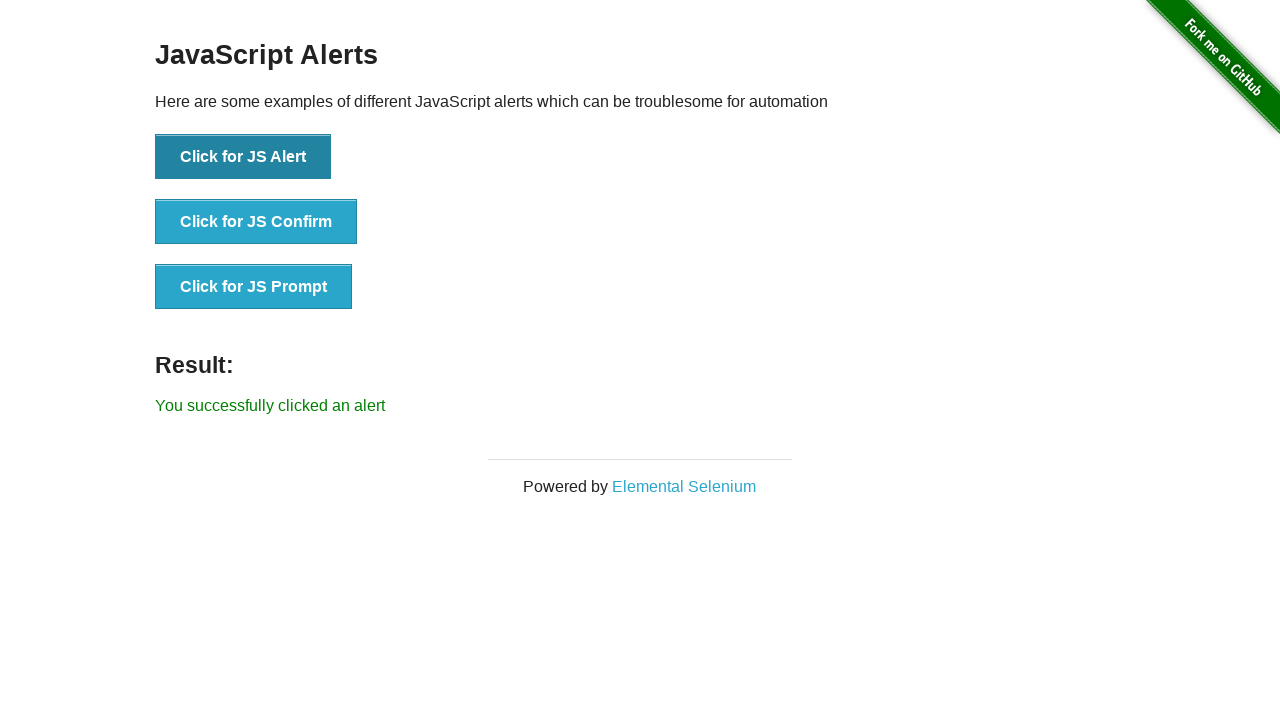

Verified result message displays 'You successfully clicked an alert'
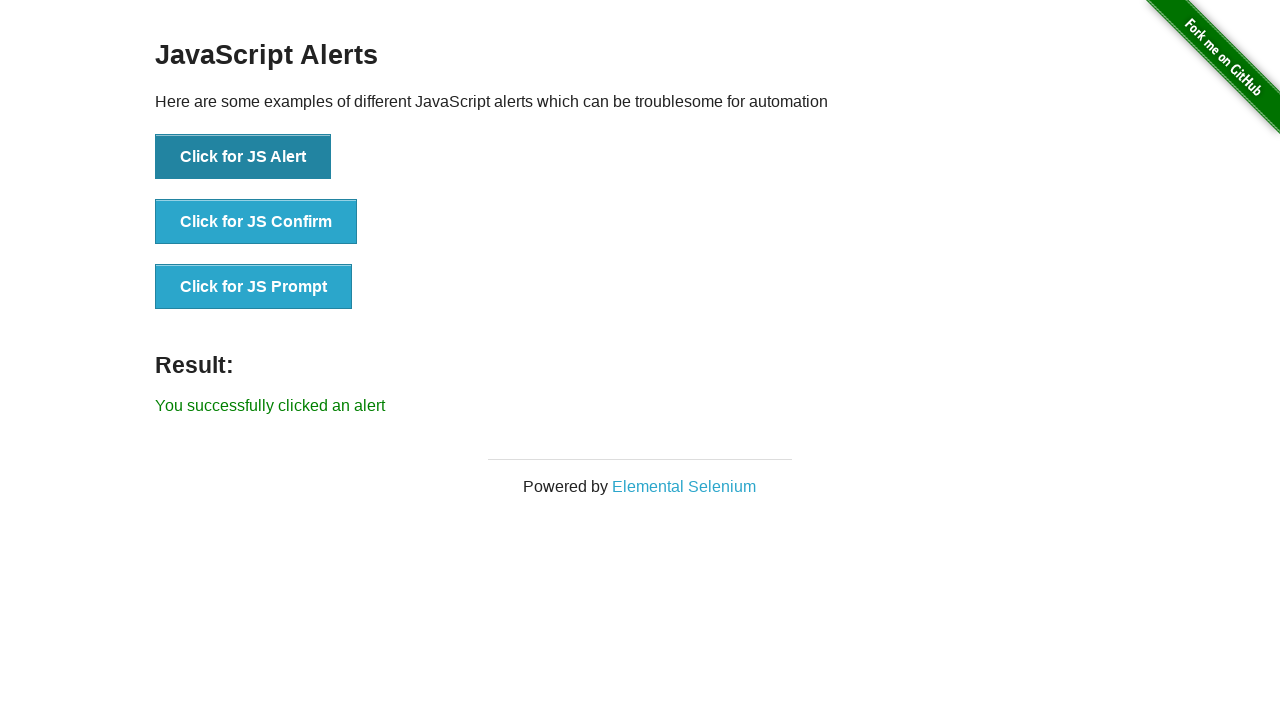

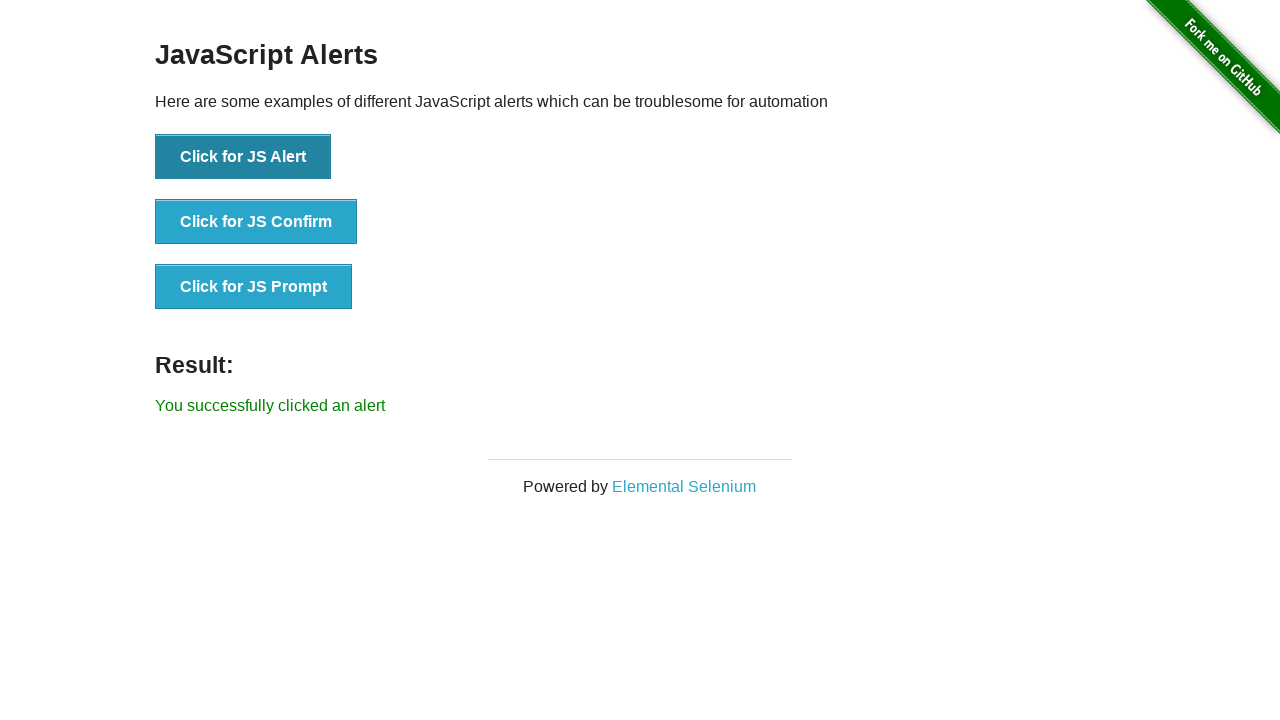